Navigates to the OrangeHRM demo login page and verifies that the page title matches the expected value "OrangeHRM".

Starting URL: https://opensource-demo.orangehrmlive.com/web/index.php/auth/login

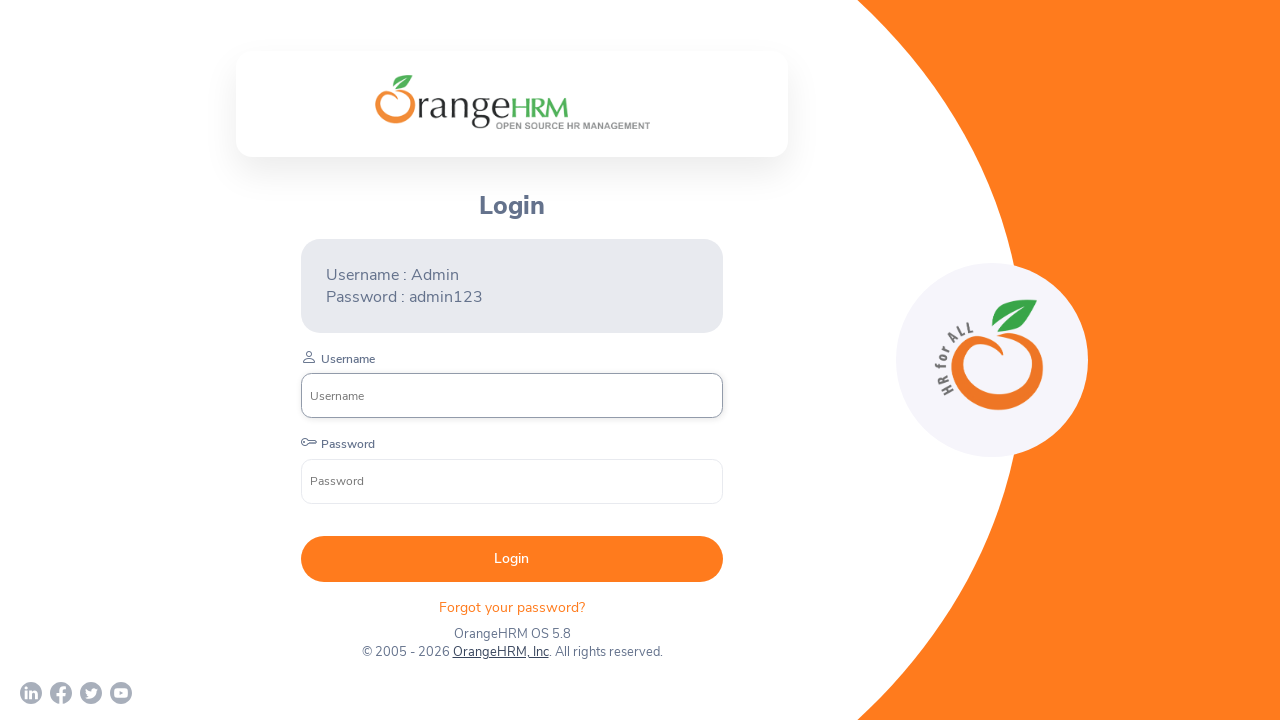

Waited for page to load (domcontentloaded state)
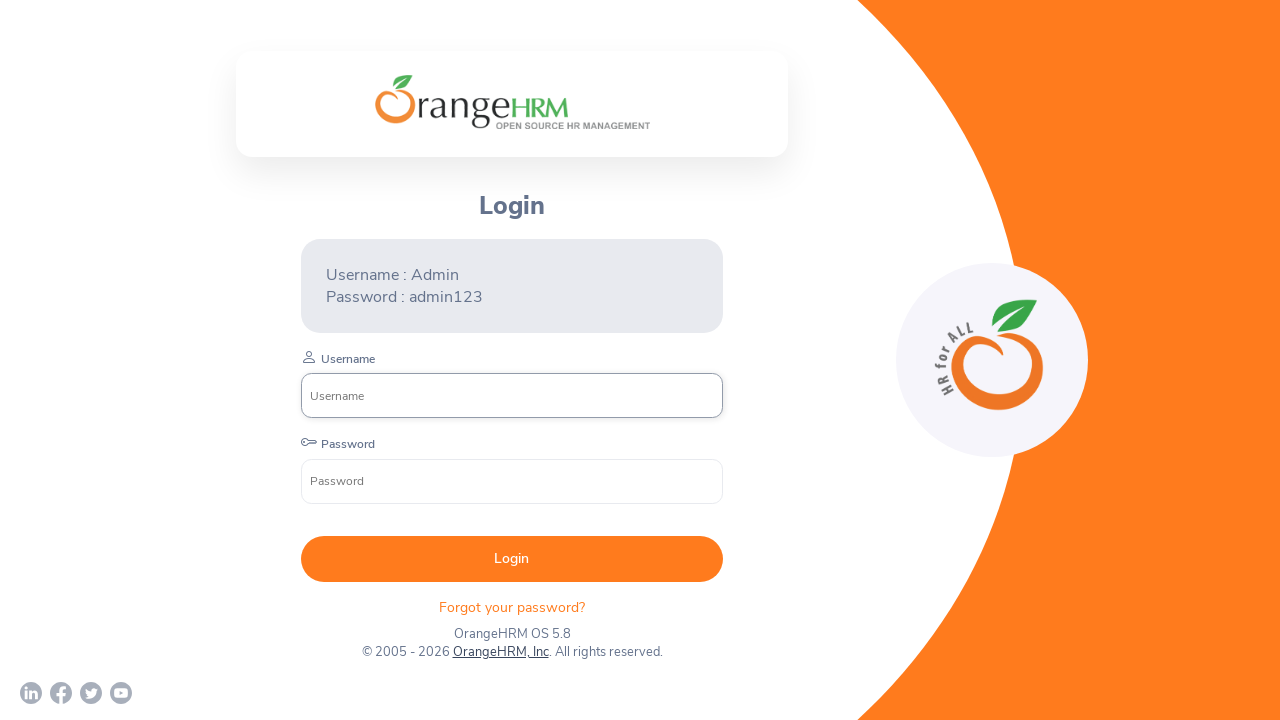

Retrieved page title: 'OrangeHRM'
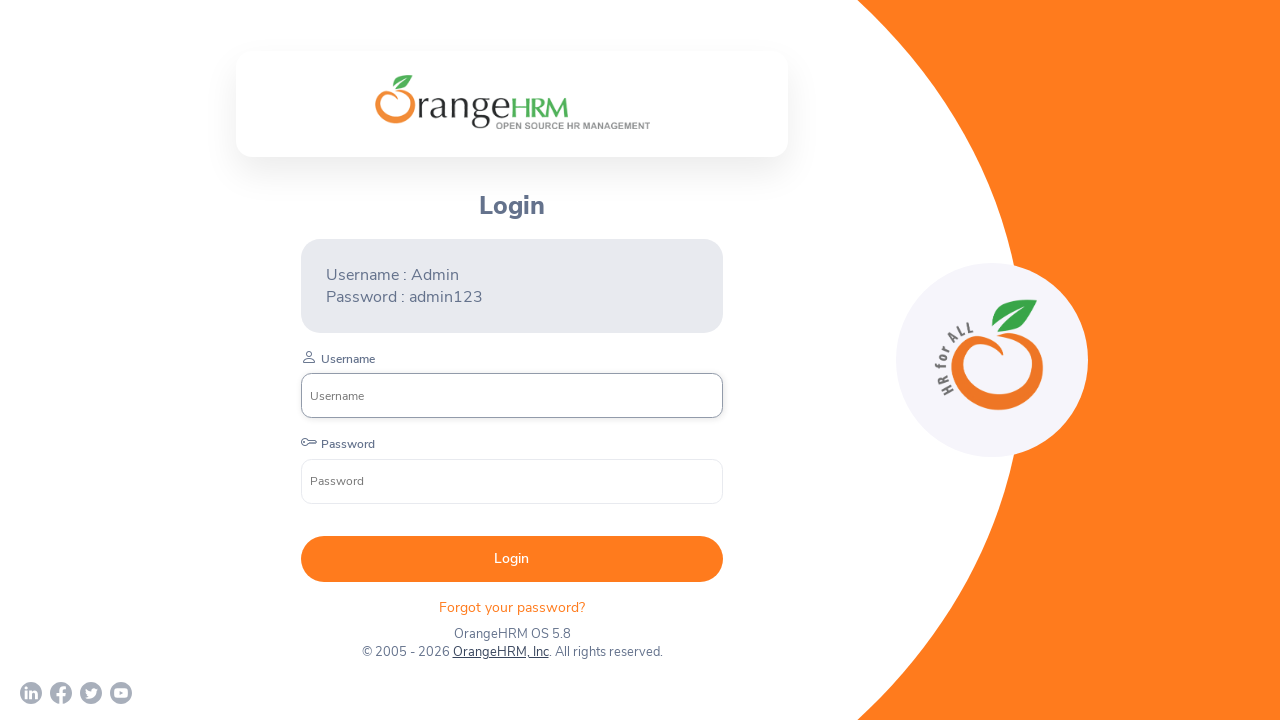

Set expected title to 'OrangeHRM'
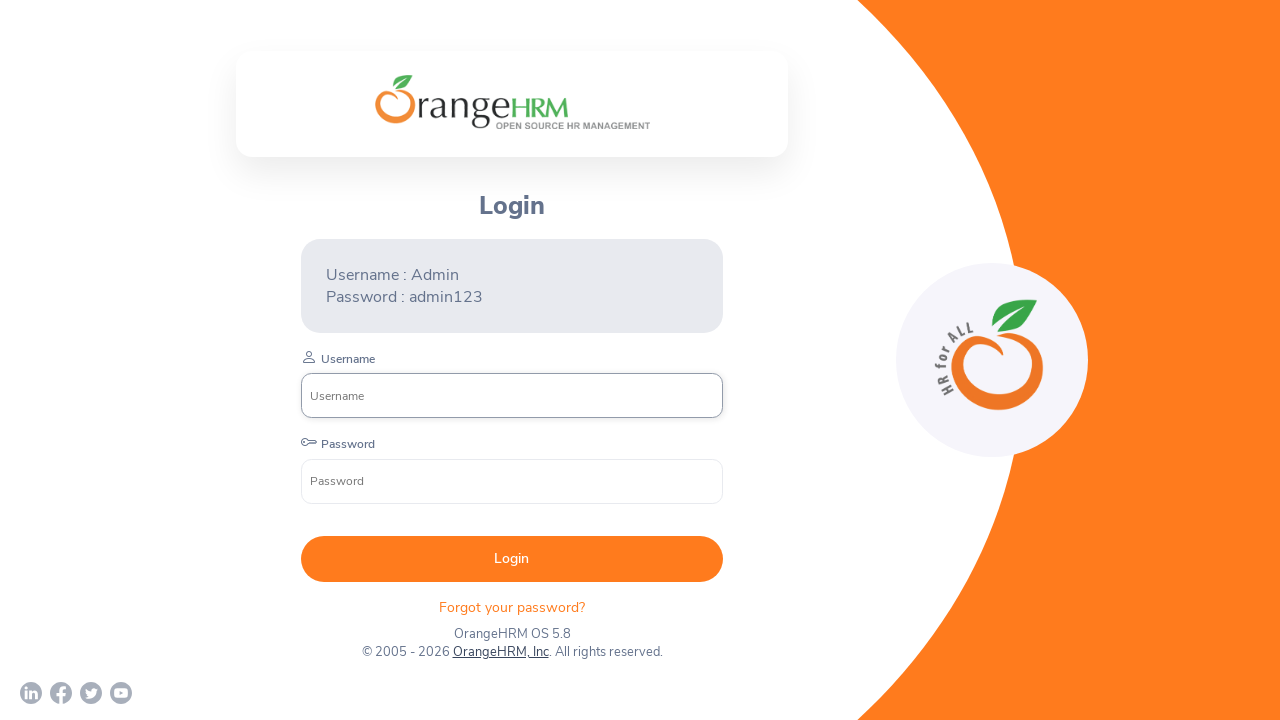

Verified page title matches expected value 'OrangeHRM'
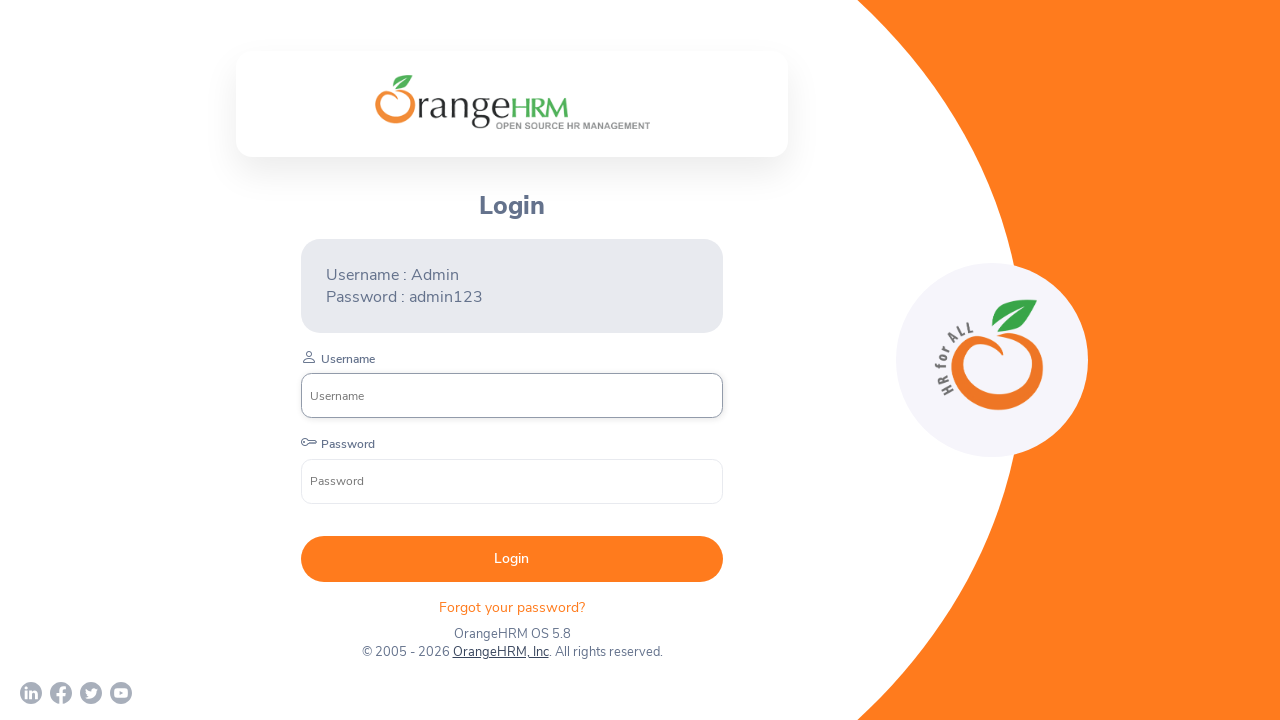

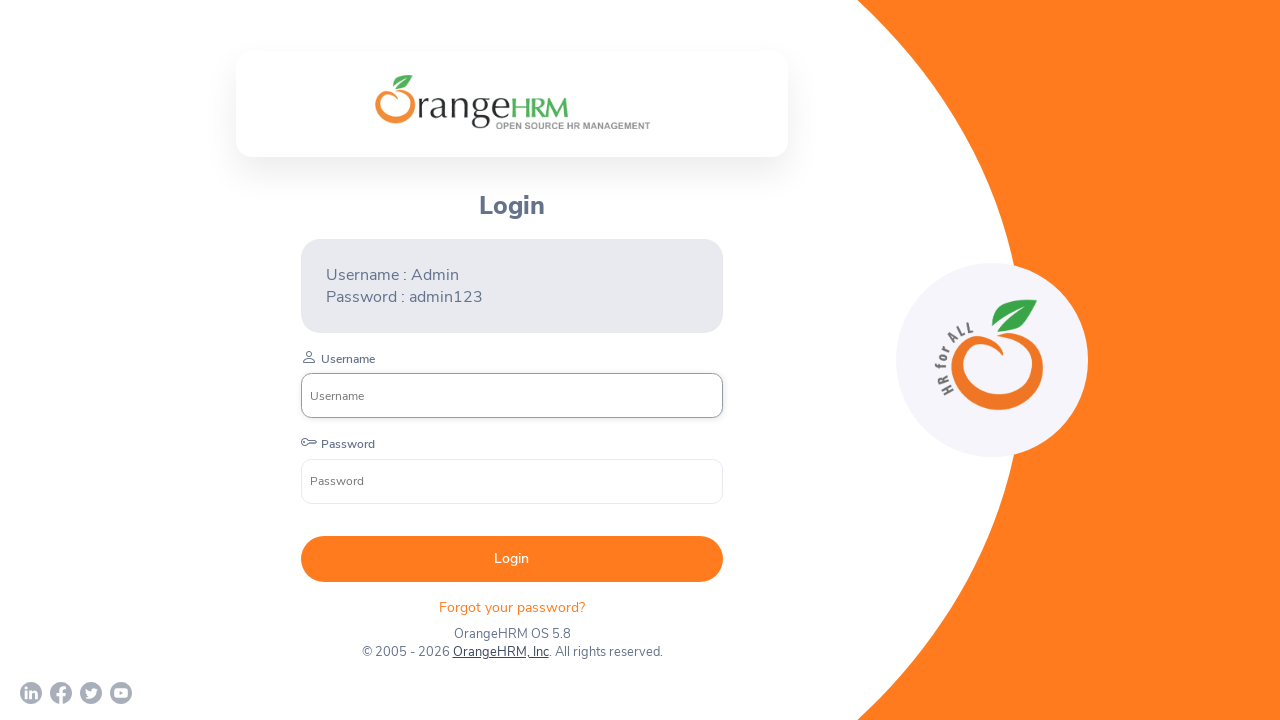